Tests tab functionality on a demo QA page by clicking on the "Origin" tab to switch between tab panels

Starting URL: https://demoqa.com/tabs

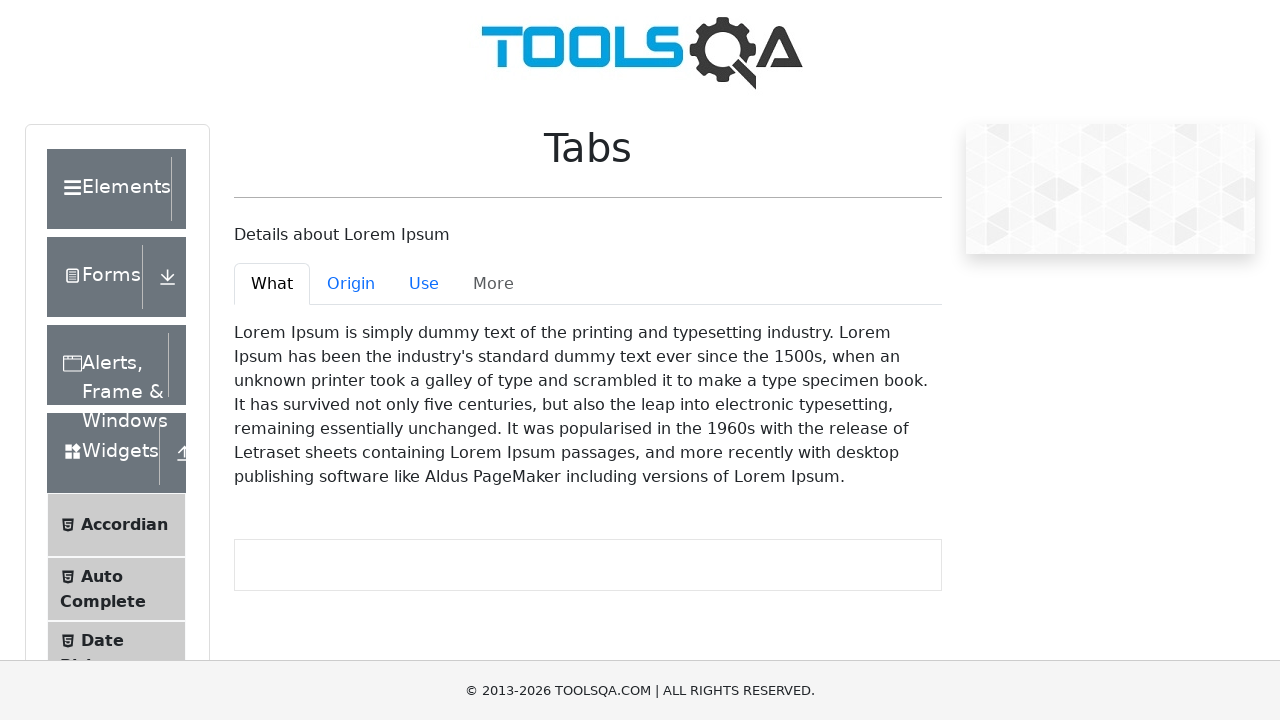

Clicked on the Origin tab to switch tab panels at (351, 284) on #demo-tab-origin
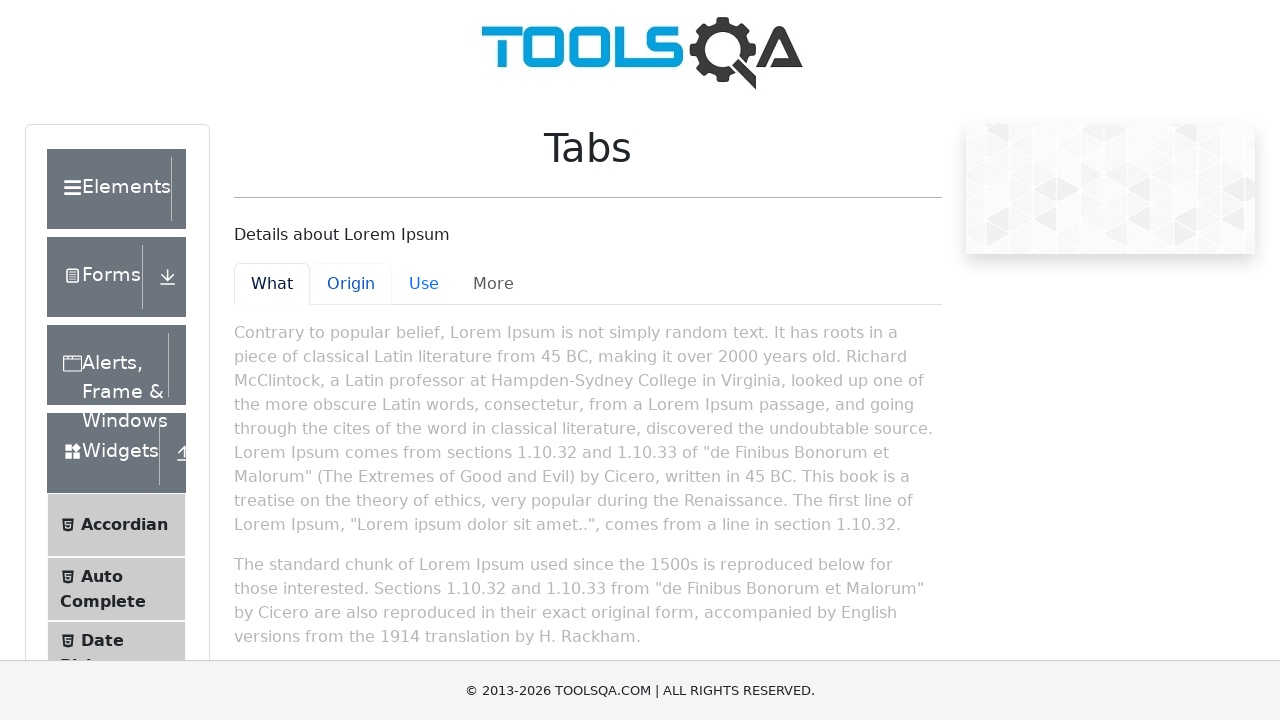

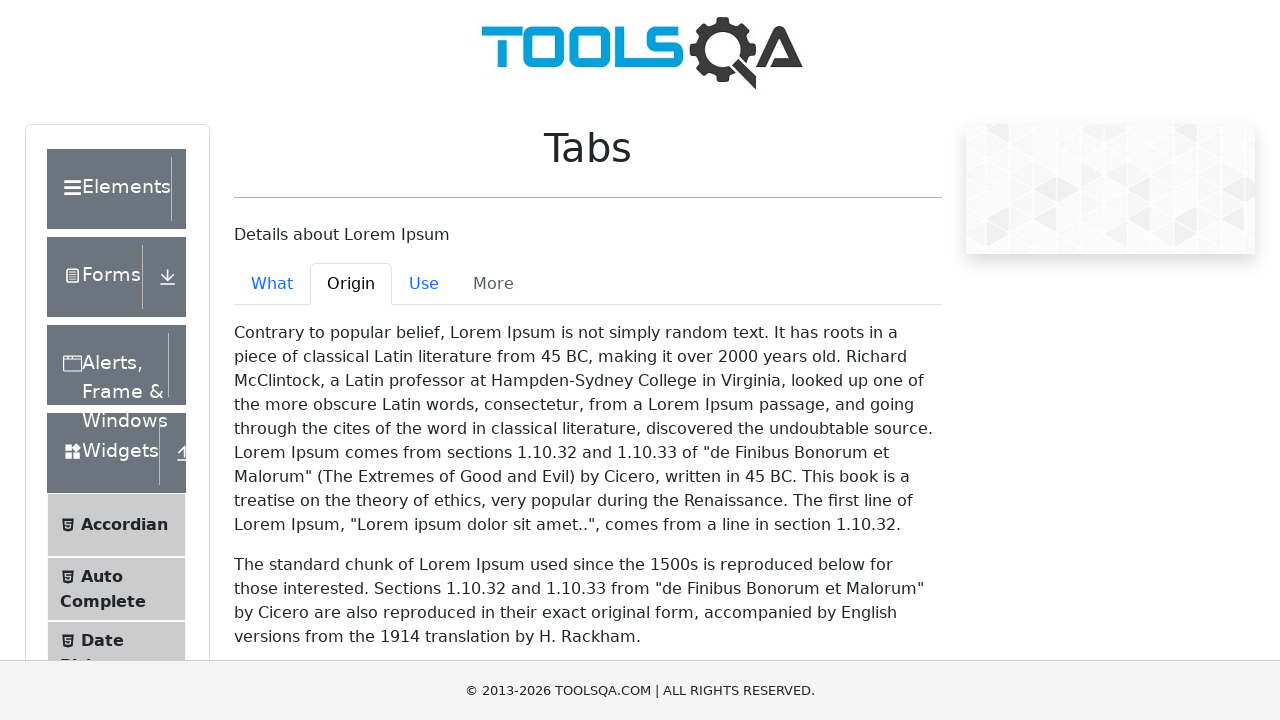